Tests a registration form by filling in first name, last name, and email fields, then submitting the form and verifying successful registration message

Starting URL: http://suninjuly.github.io/registration1.html

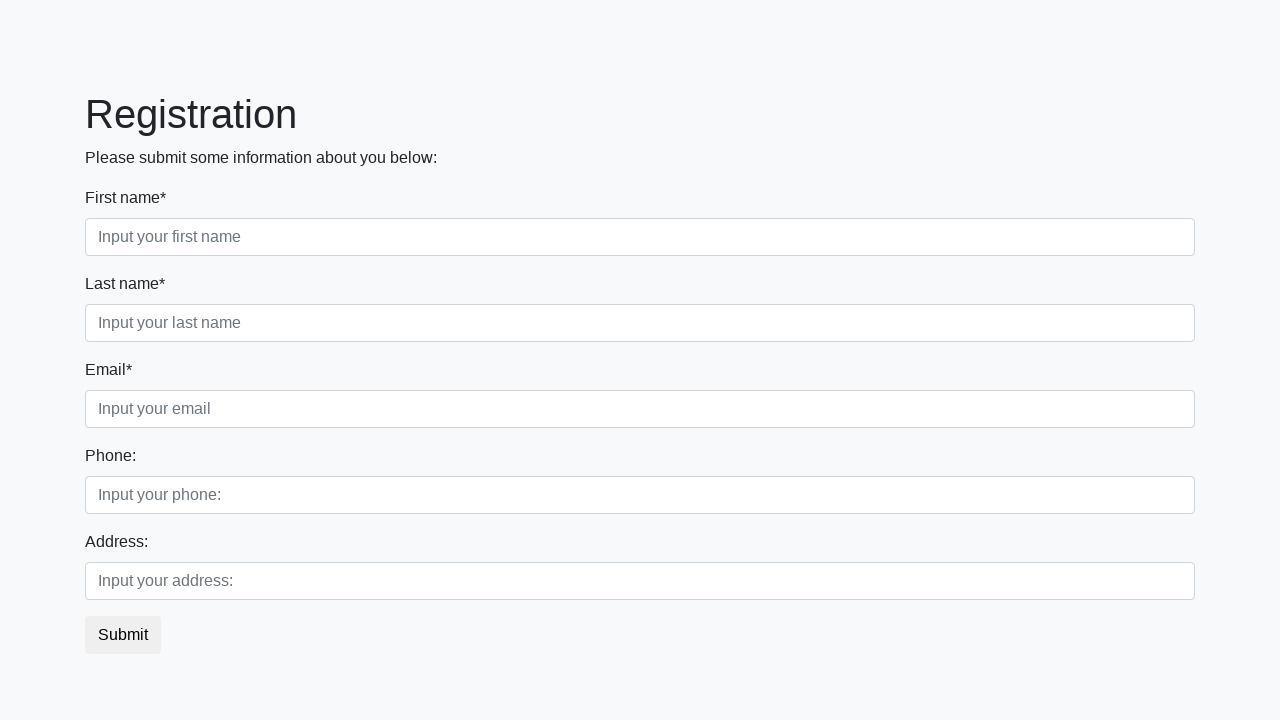

Navigated to registration form page
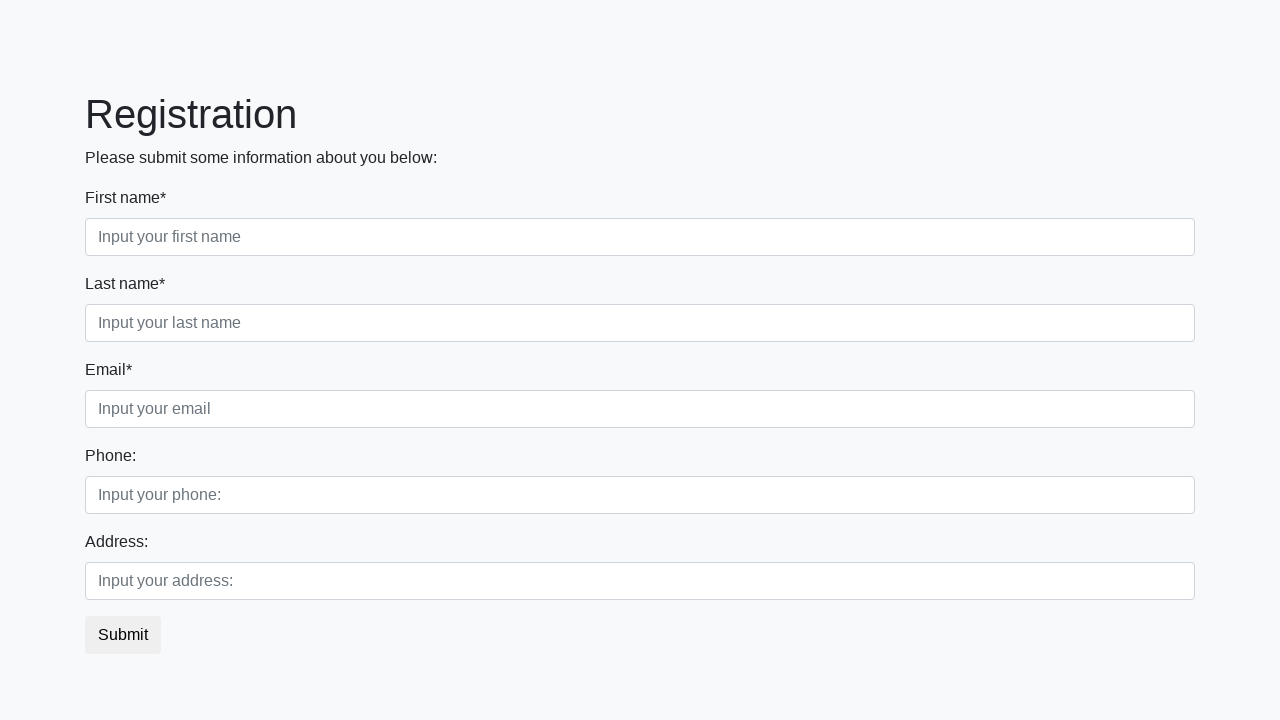

Filled first name field with 'Vladimir' on [placeholder='Input your first name']
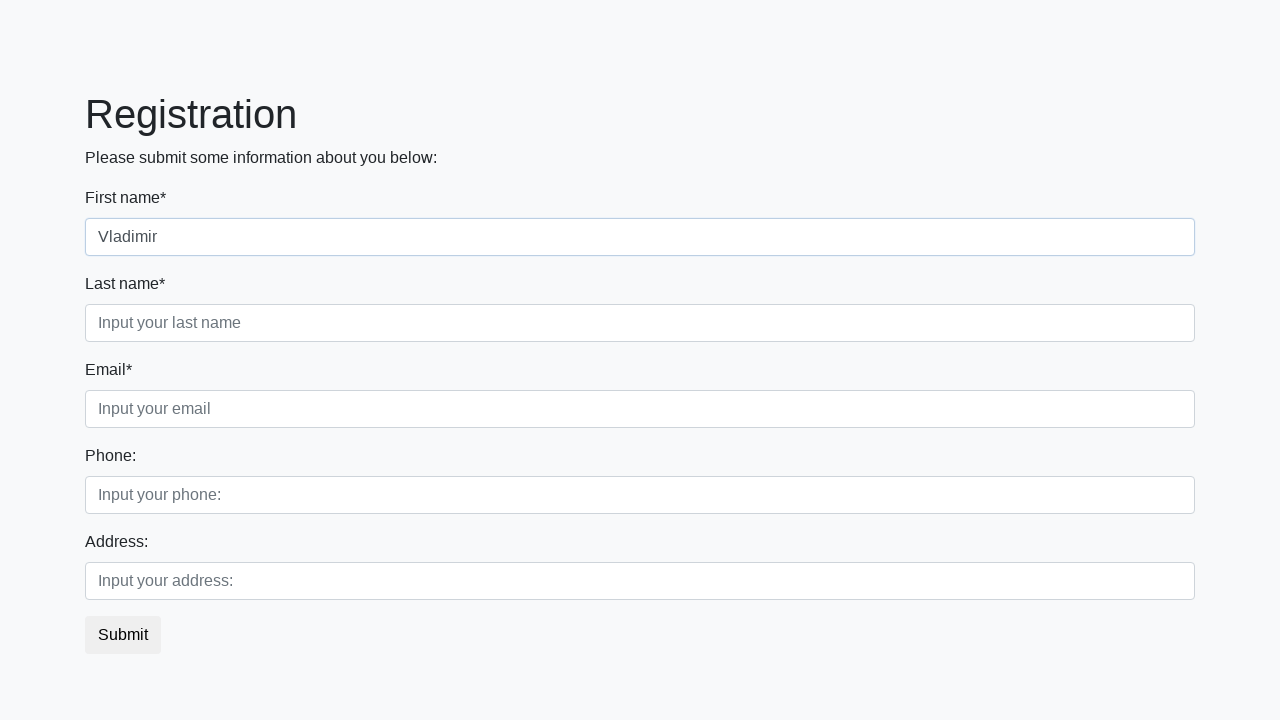

Filled last name field with 'Volkov' on [placeholder='Input your last name']
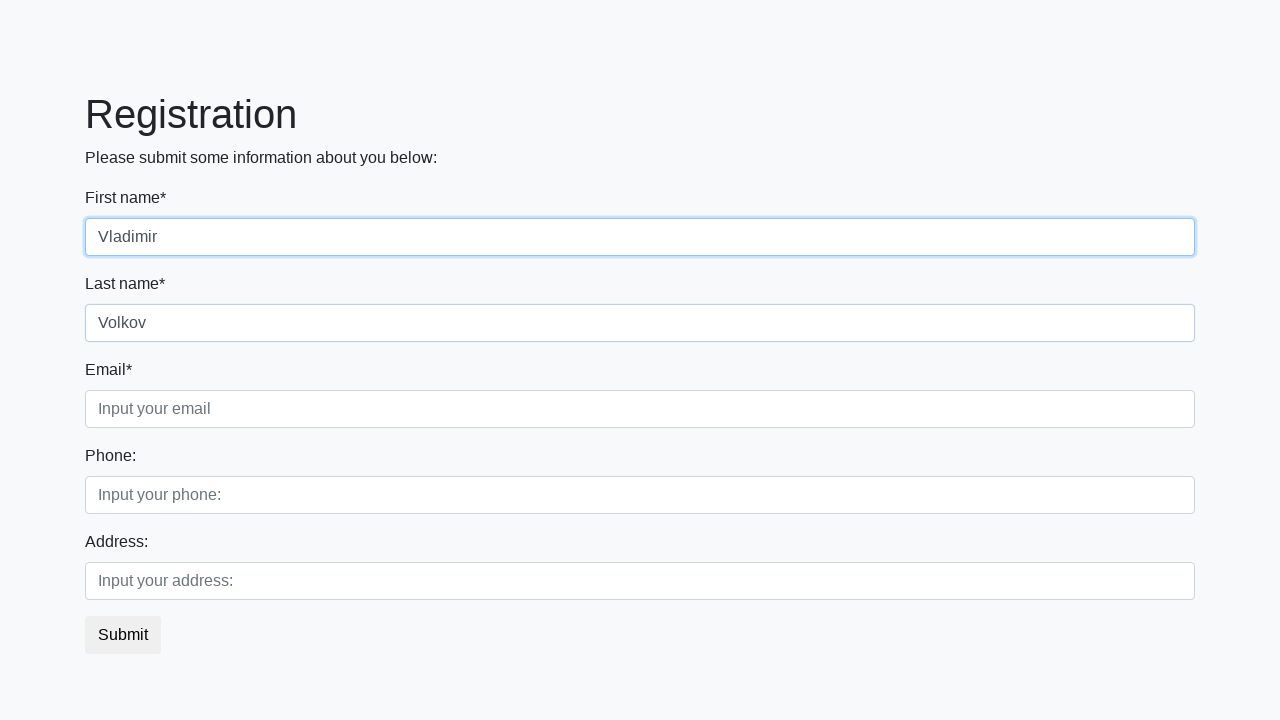

Filled email field with 'test@example.com' on .form-control.third
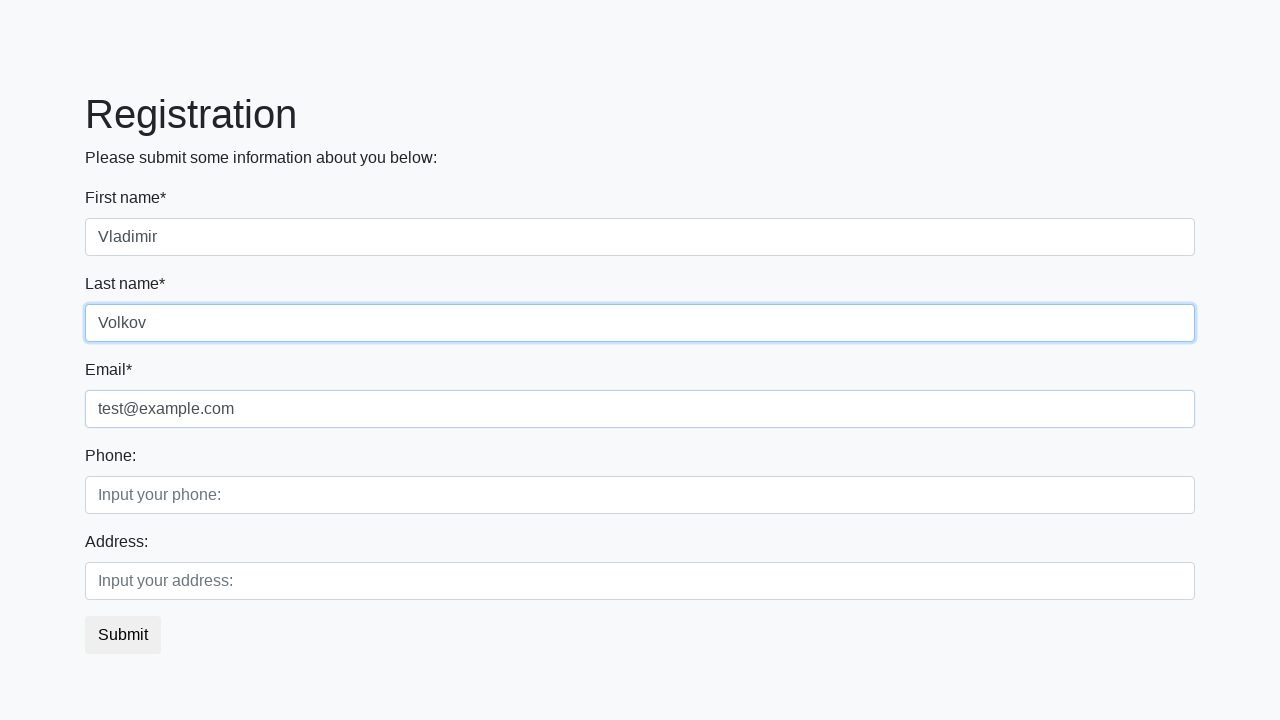

Clicked submit button to register at (123, 635) on button.btn
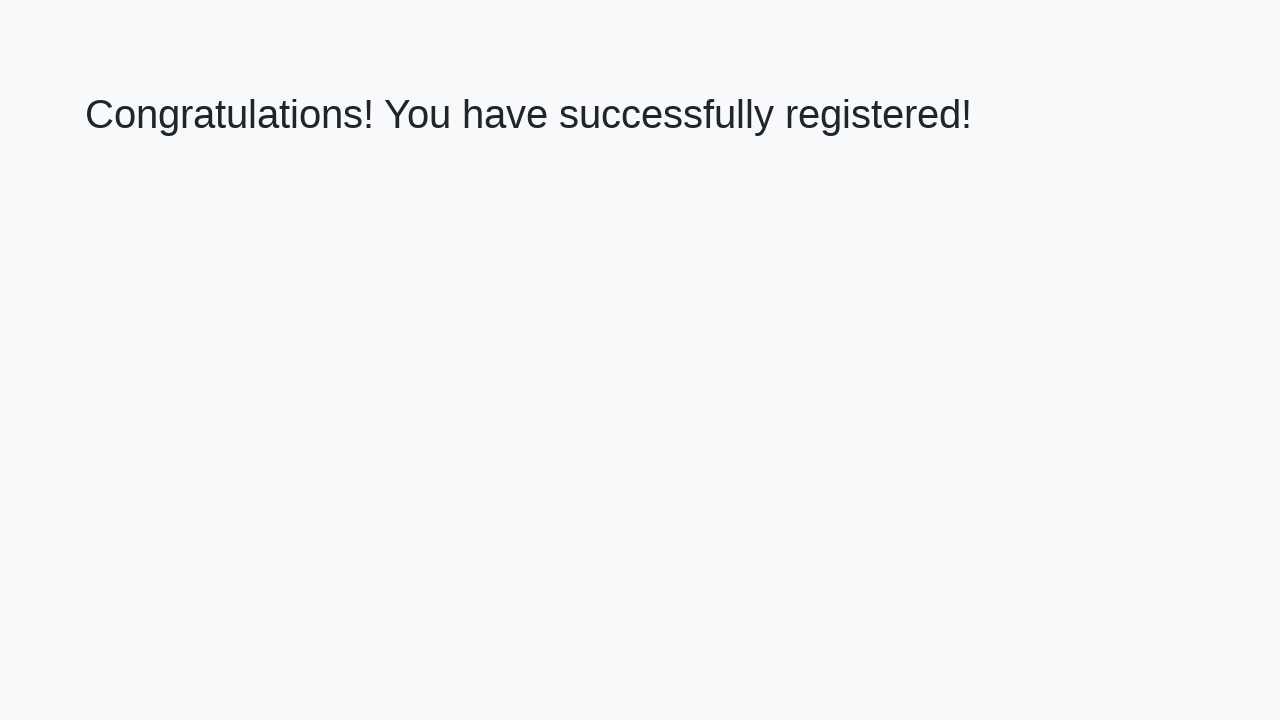

Success message heading appeared
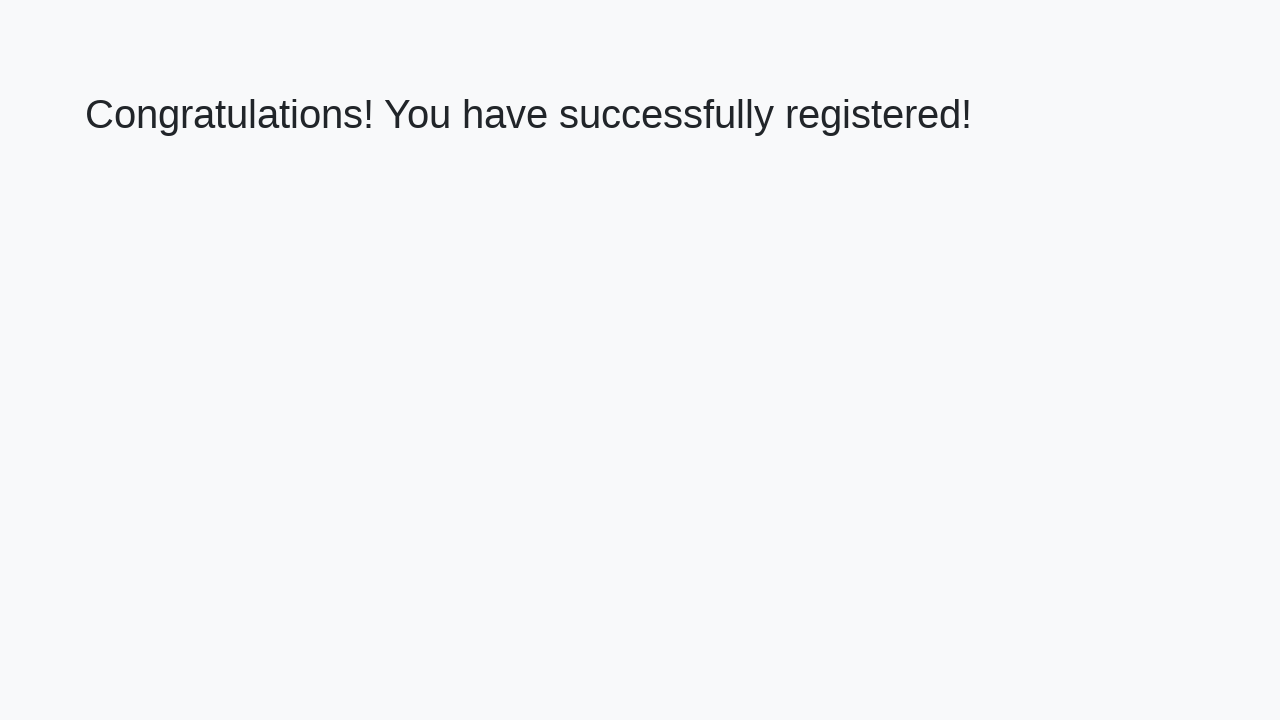

Retrieved success message text content
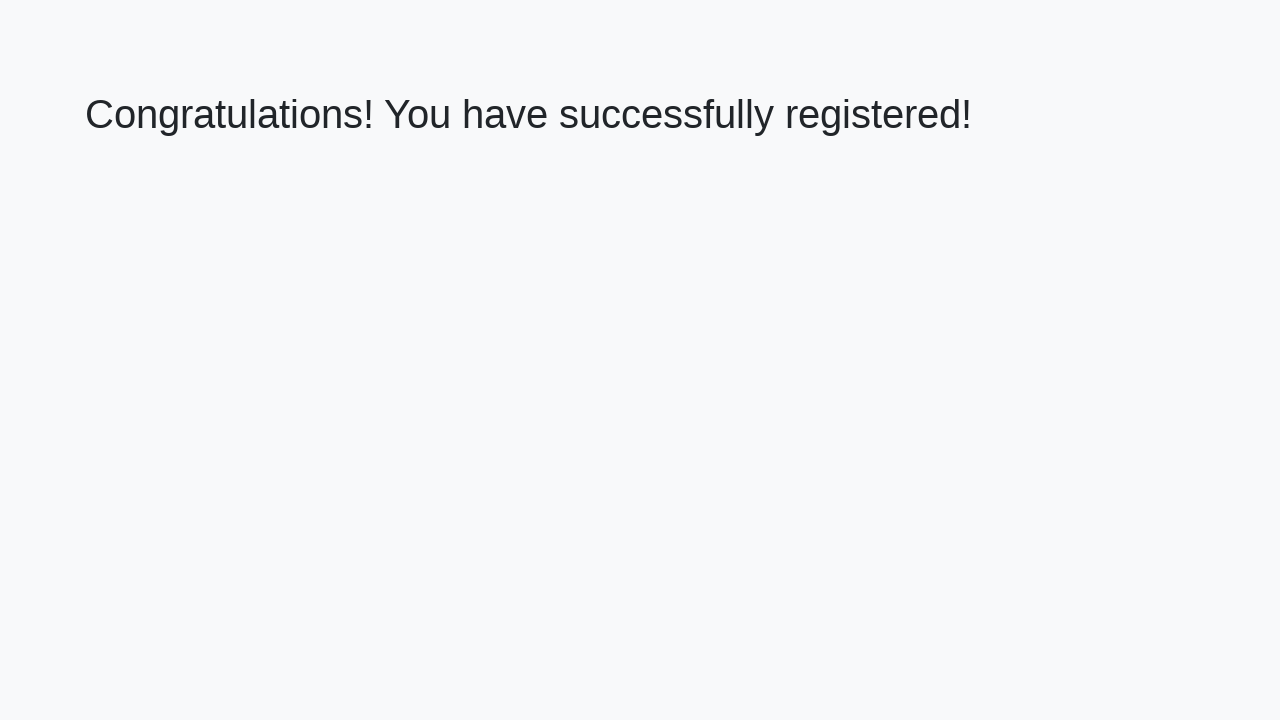

Verified successful registration message
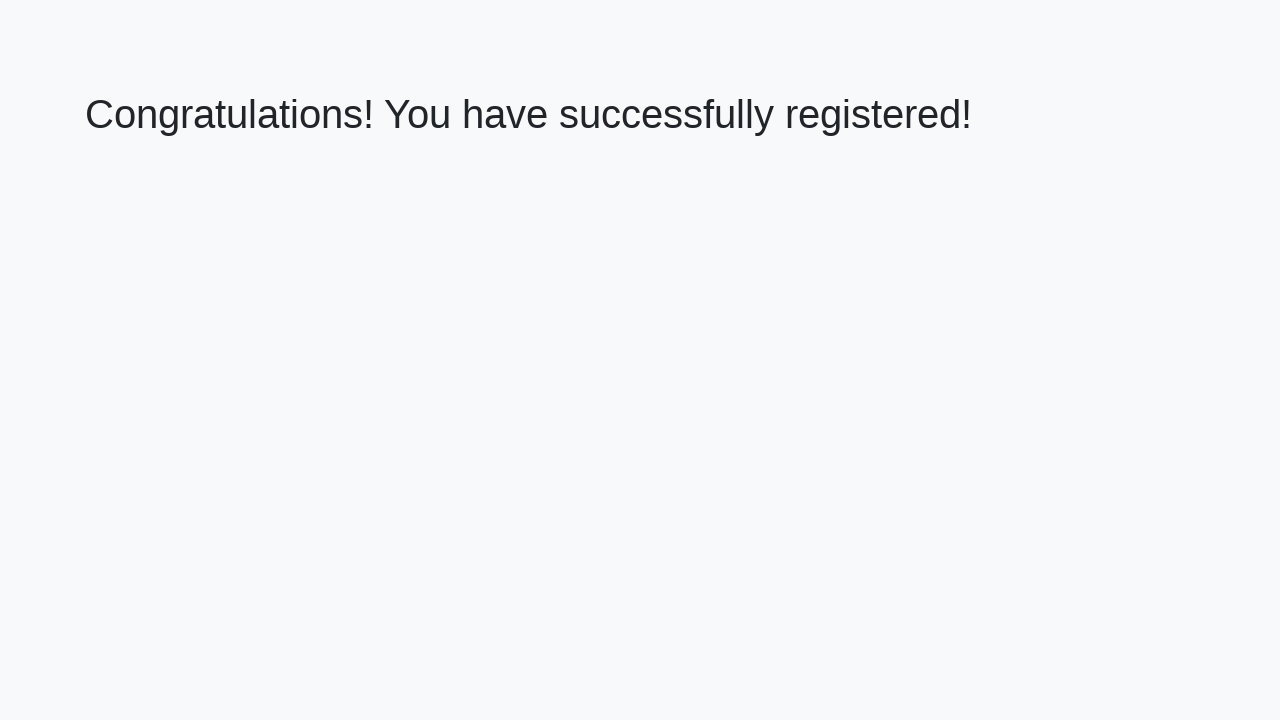

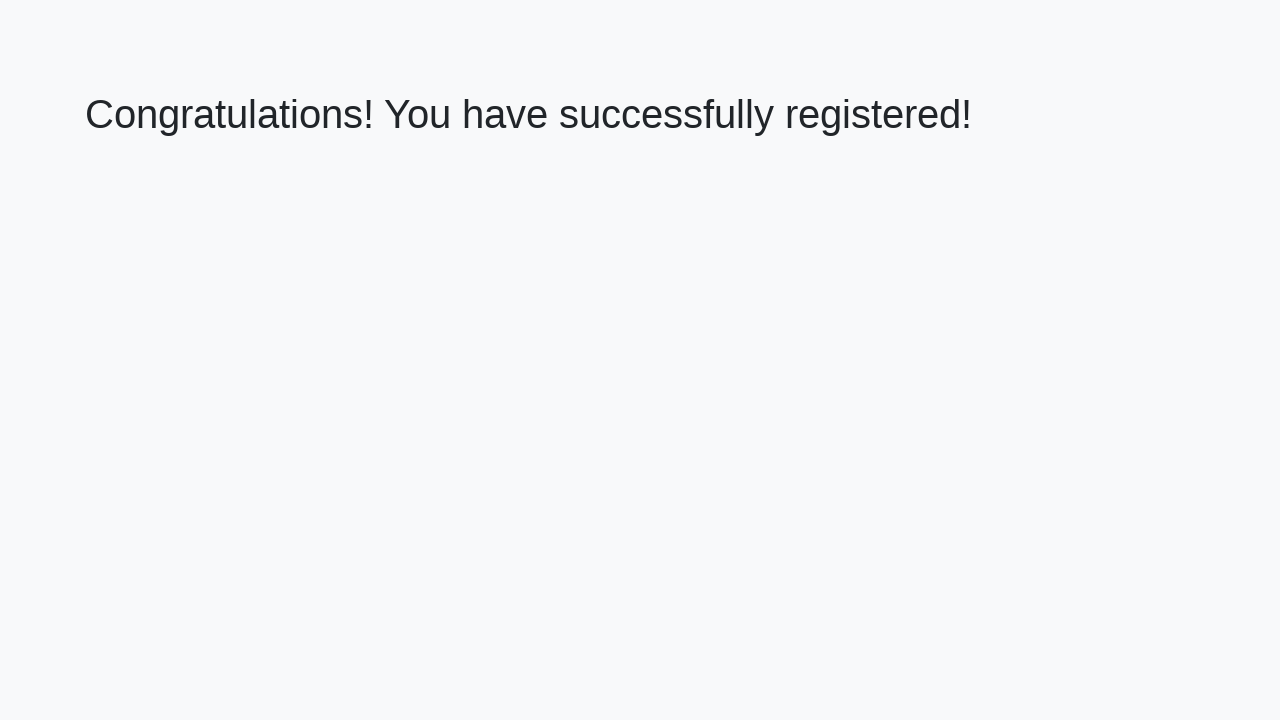